Tests the GPS coordinates lookup functionality by entering an address and verifying that longitude coordinates are returned.

Starting URL: https://www.coordenadas-gps.com/

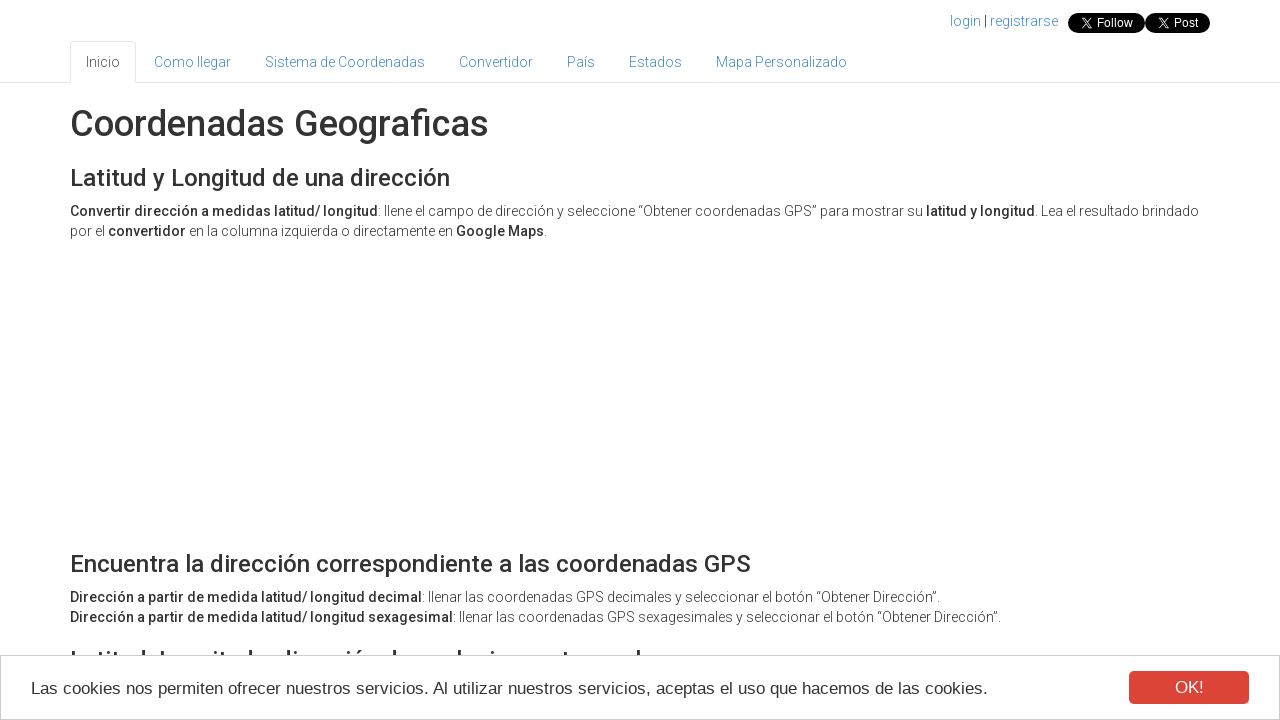

Filled address field with 'Avenida de la Constitución 10, Madrid, Spain' on #address
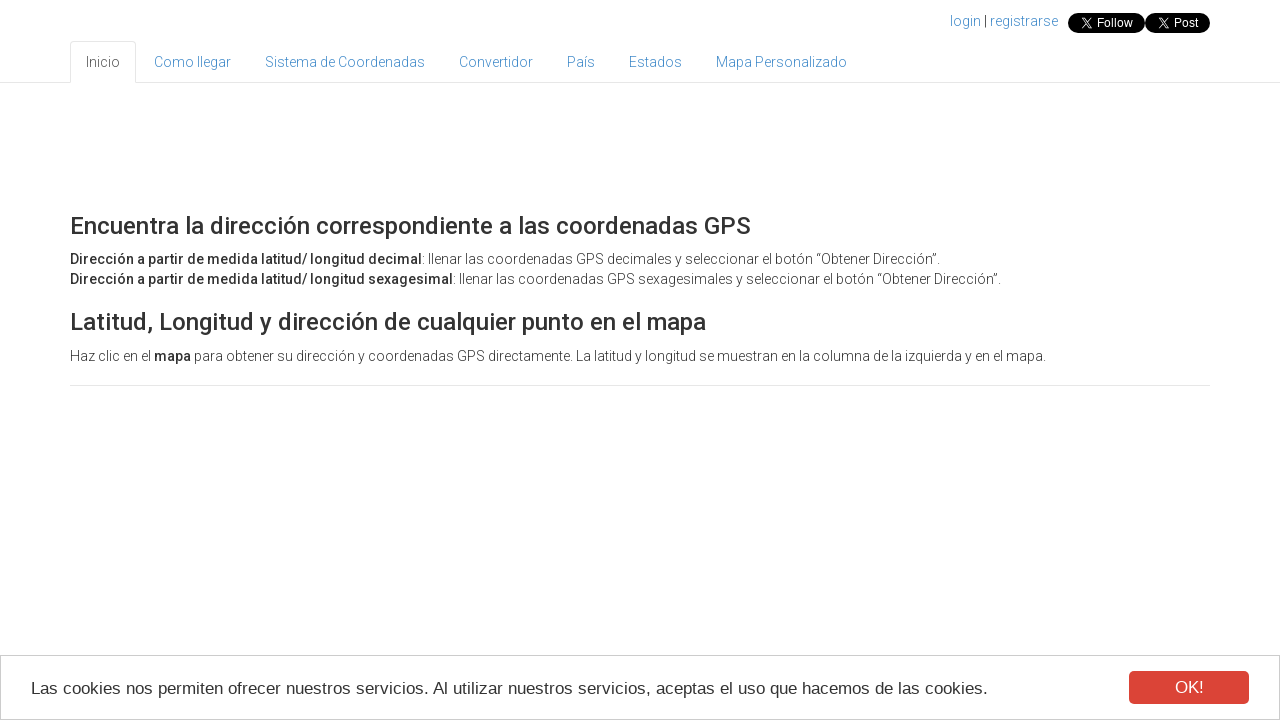

Clicked button to retrieve GPS coordinates at (266, 361) on button[onclick='codeAddress()']
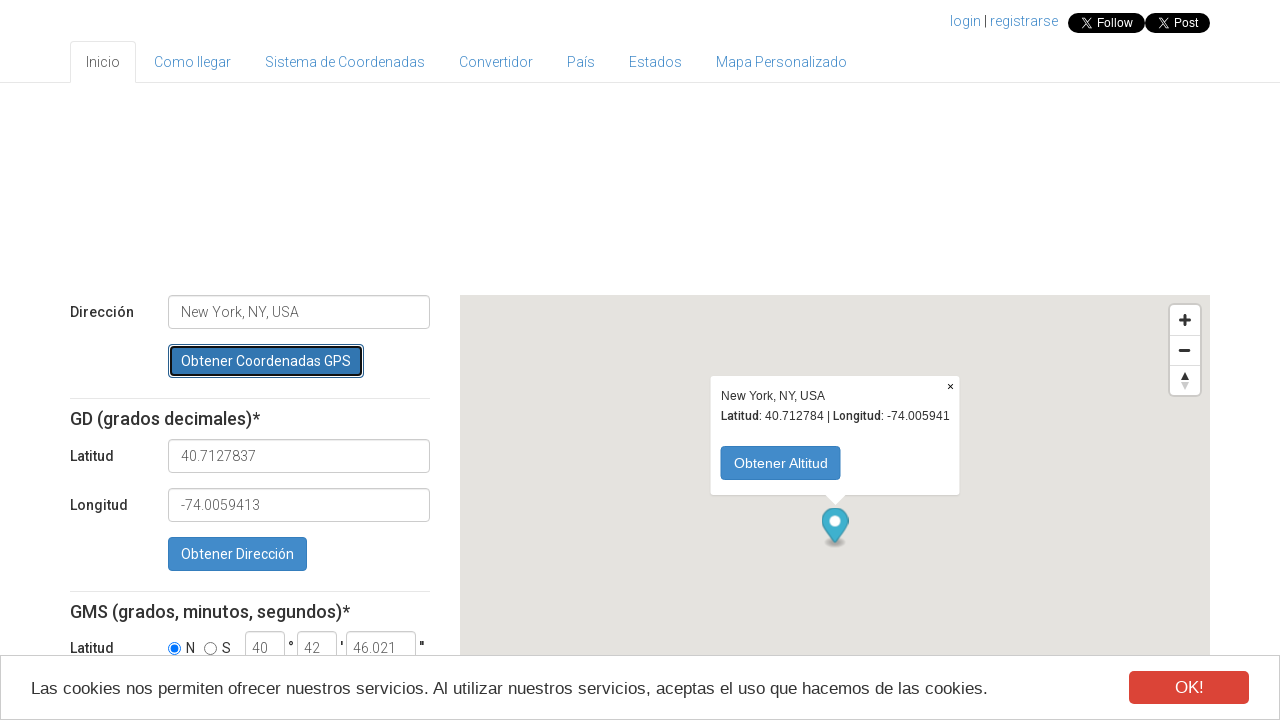

Longitude field selector appeared
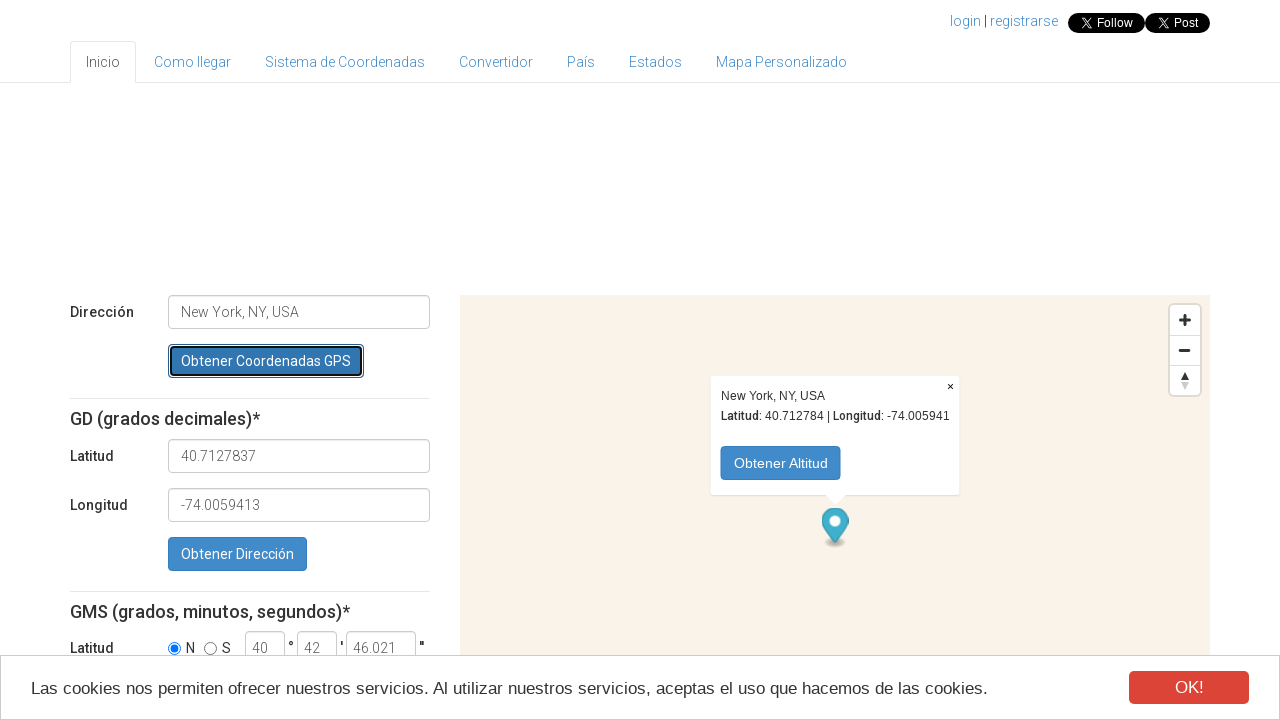

Longitude field populated with coordinate value
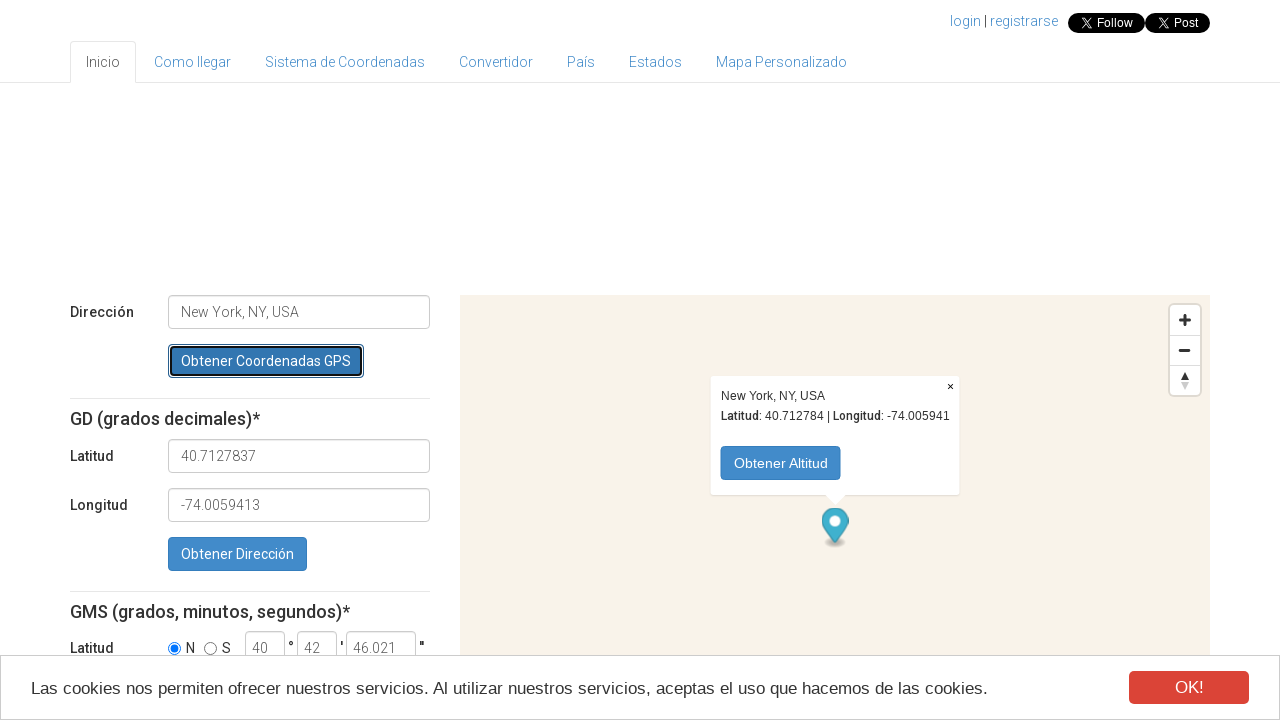

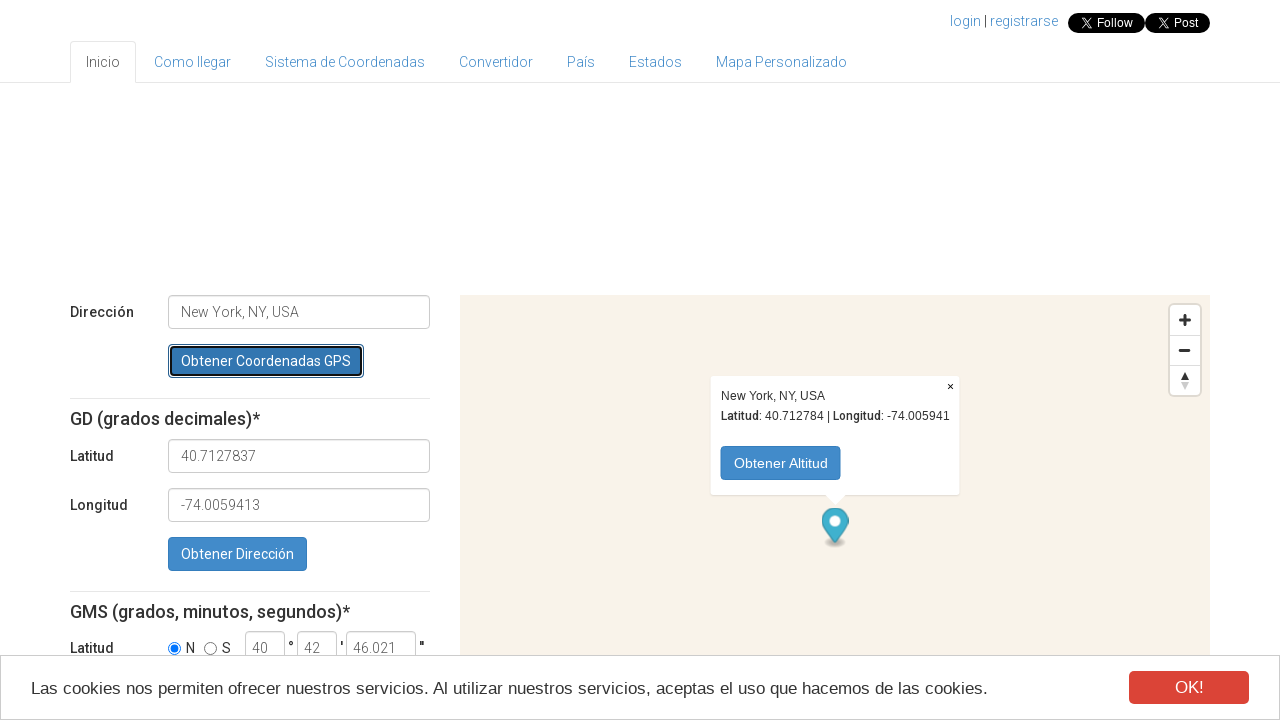